Launches the Tata Motors website and verifies successful page load

Starting URL: https://www.tatamotors.com/

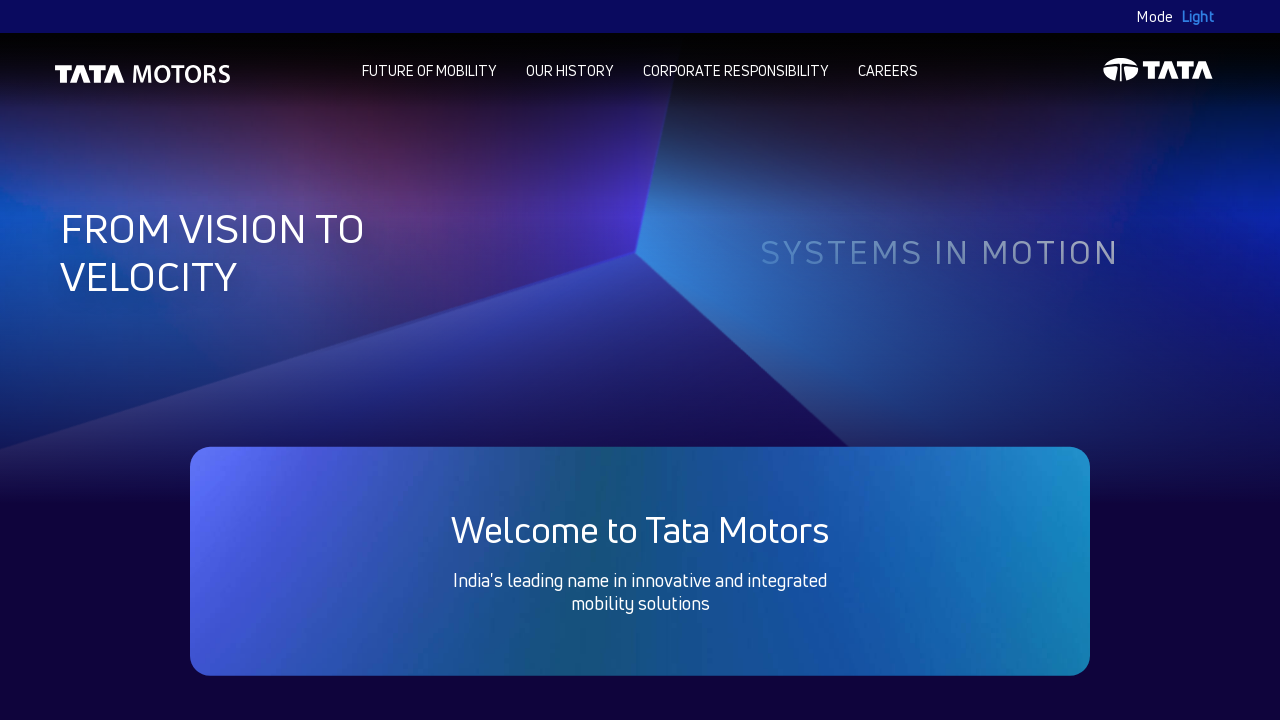

Tata Motors website page loaded - DOM content ready
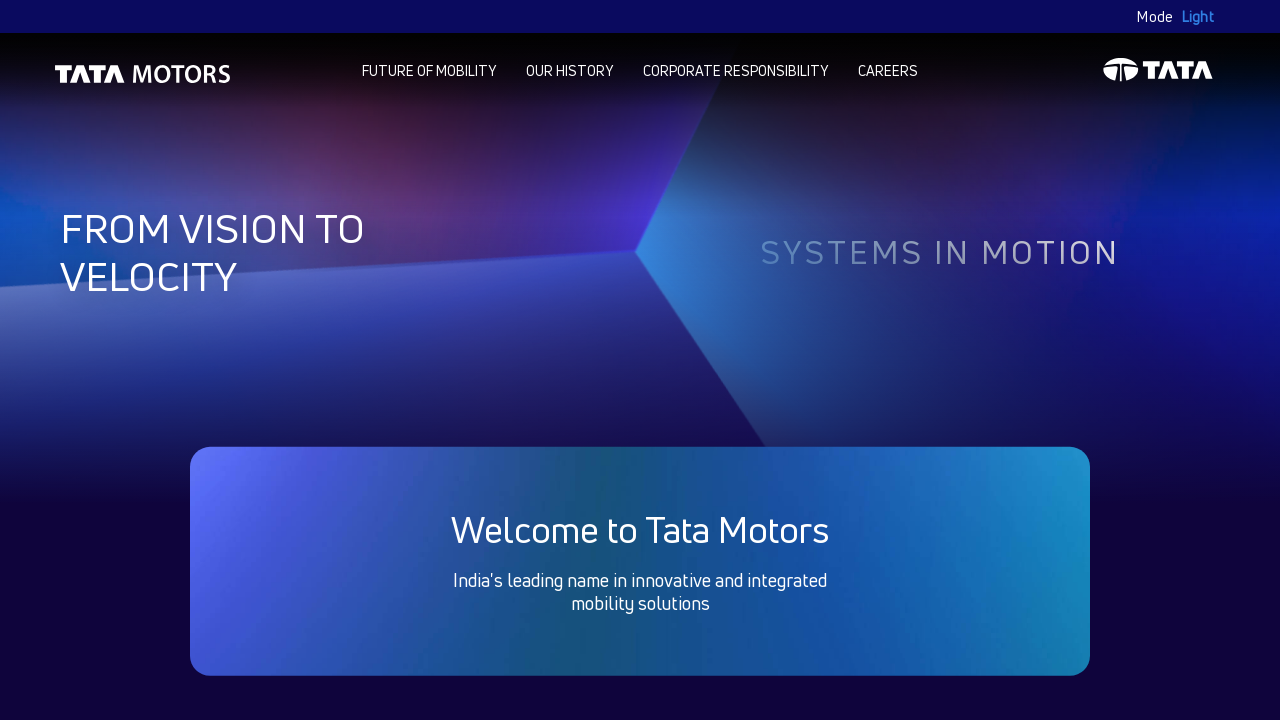

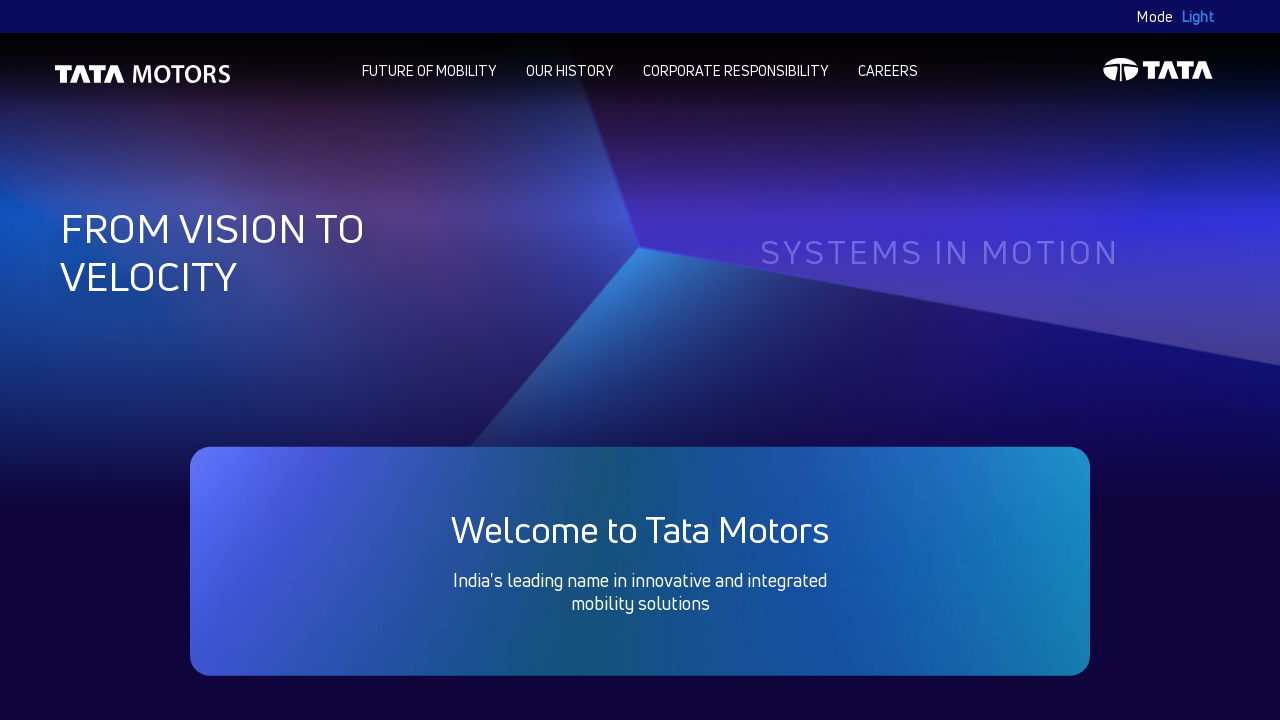